Navigates to the FromJapan corporate website using Firefox and verifies the page loads

Starting URL: http://corporate.fromjapan.co.jp/ja/

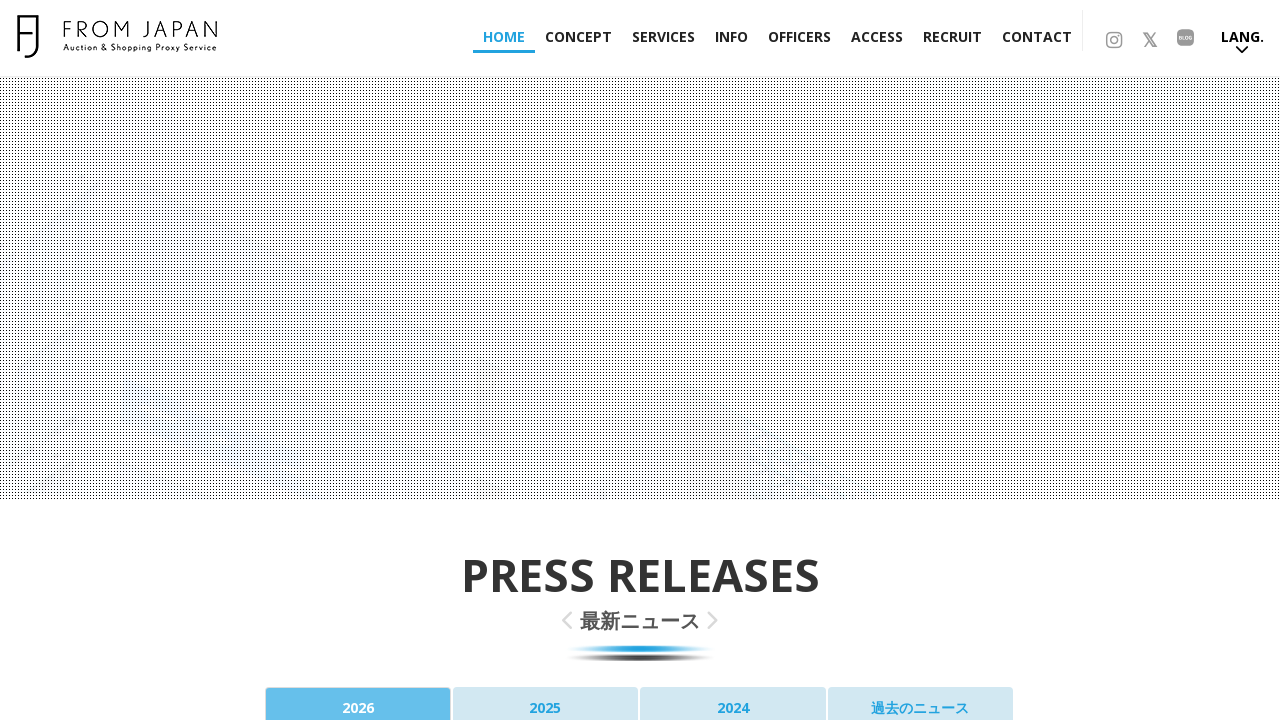

Waited for page DOM content to load
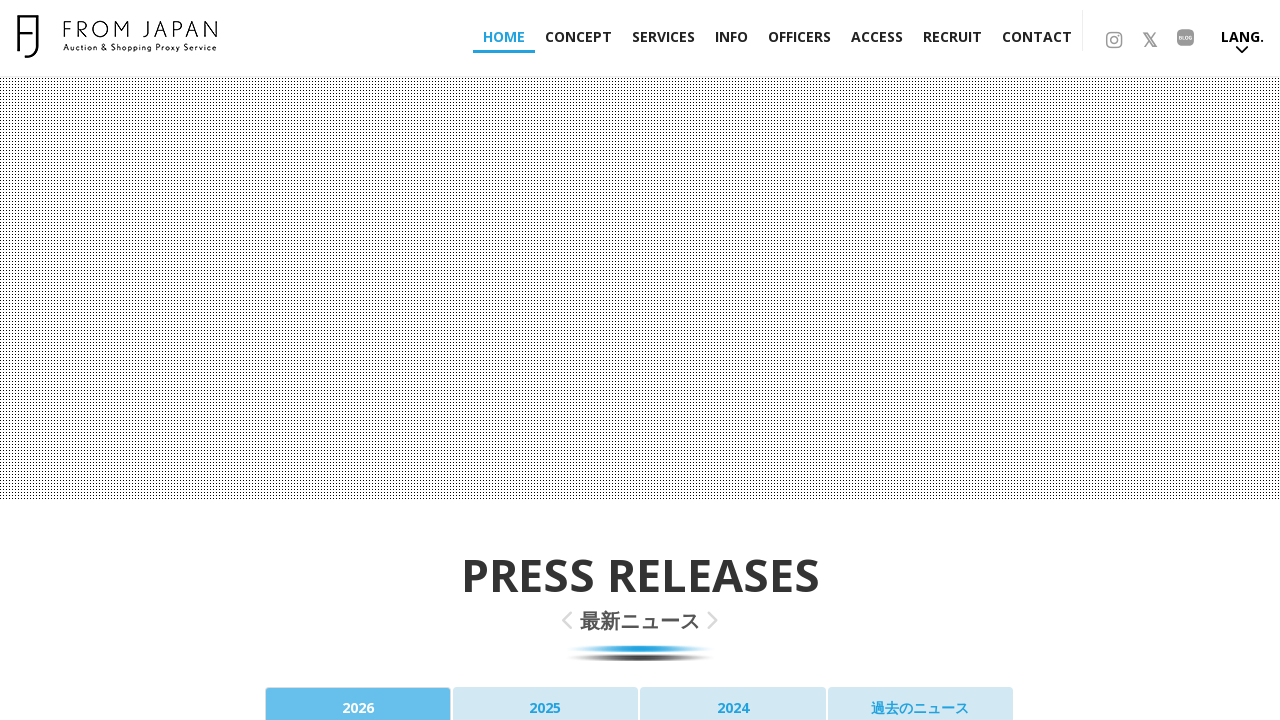

Verified page title is not empty - FromJapan corporate website loaded successfully
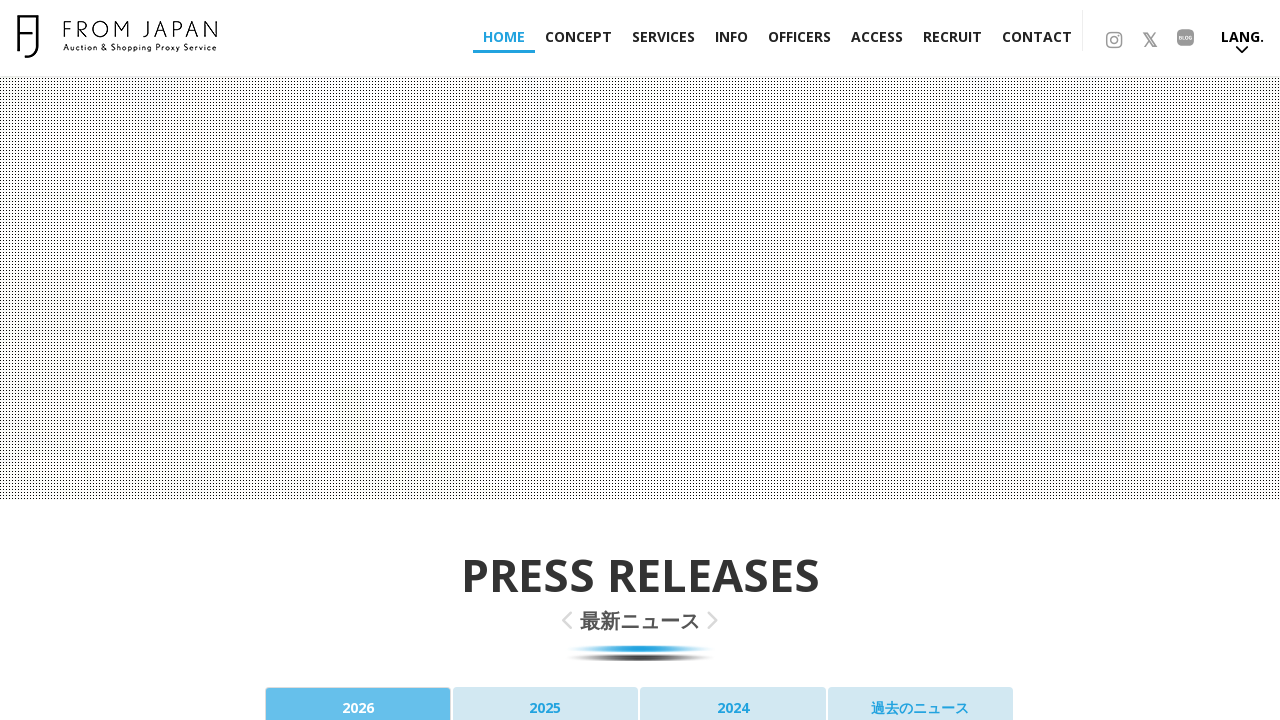

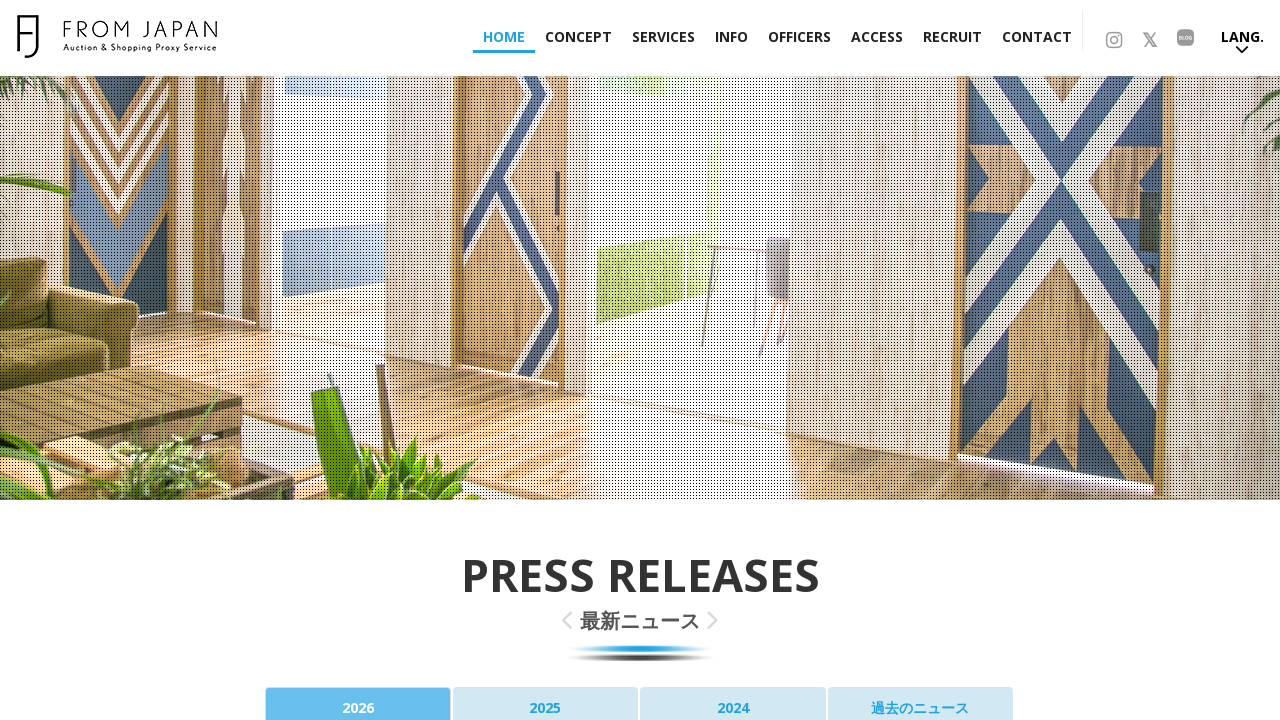